Tests context menu functionality by right-clicking on a data table row and verifying the context menu appears

Starting URL: http://swimlane.github.io/ngx-datatable/#contextmenu

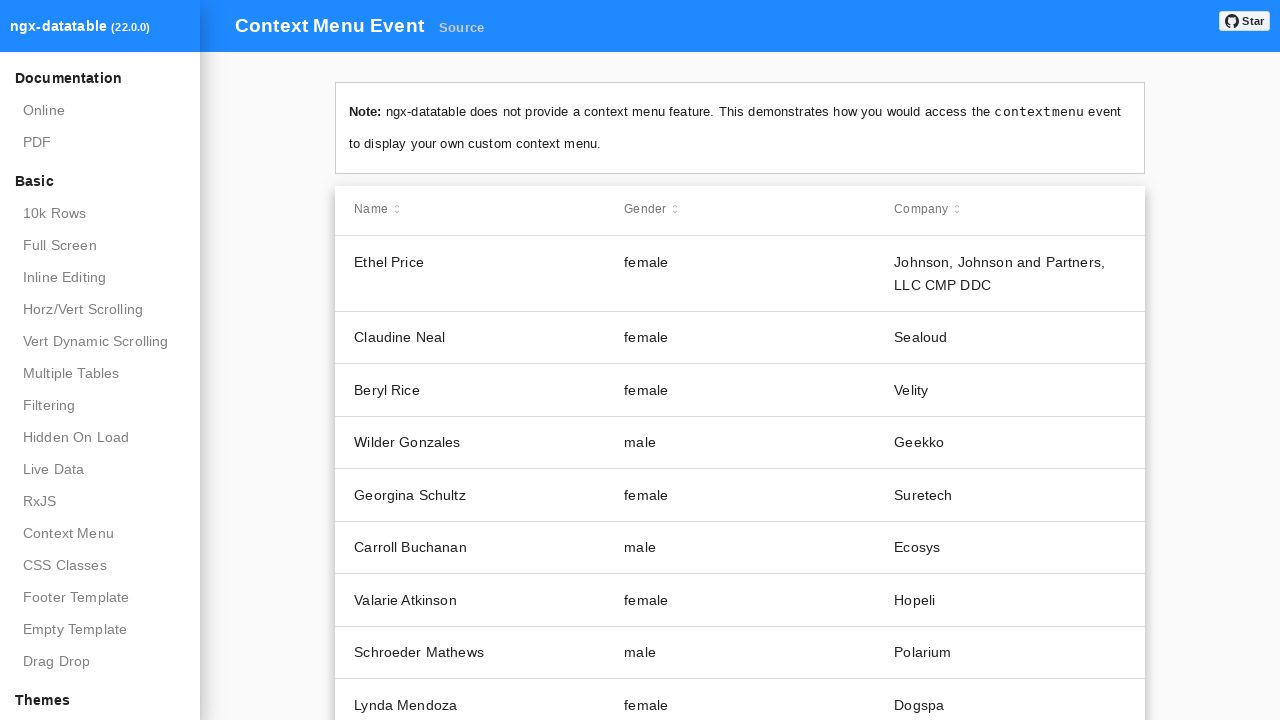

Right-clicked on first data table row to open context menu at (740, 274) on datatable-row-wrapper
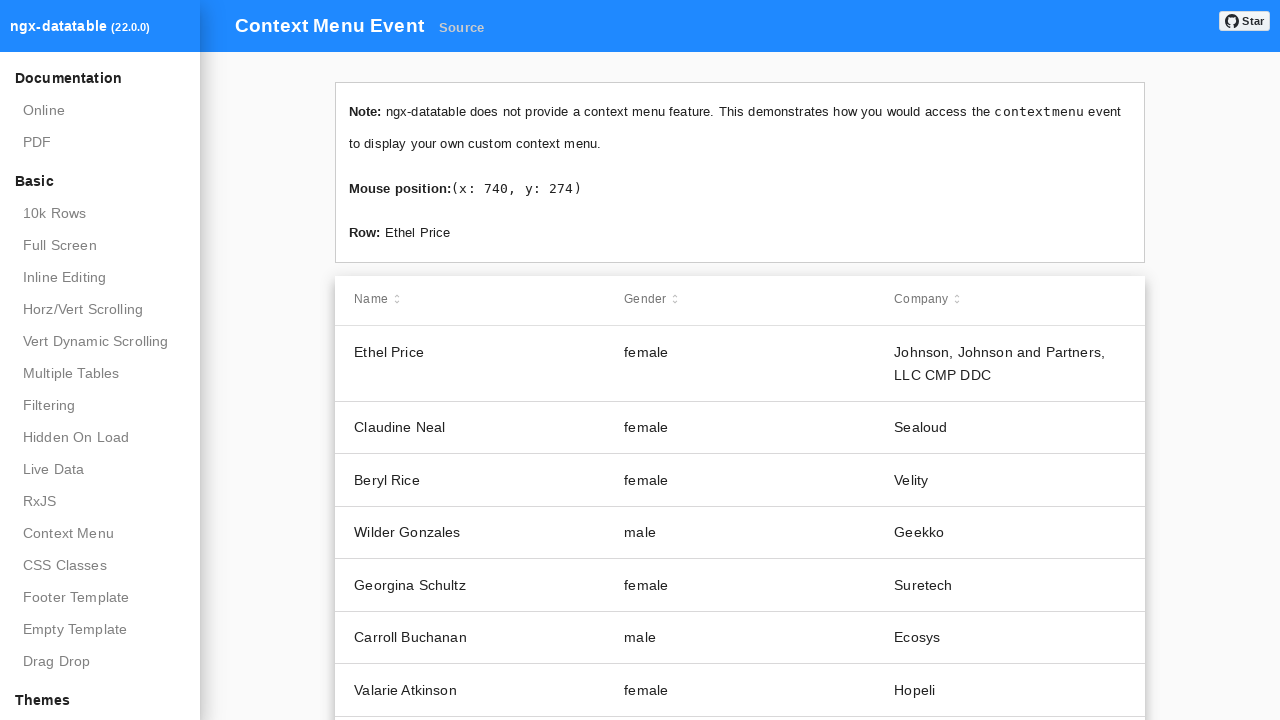

Context menu info text appeared
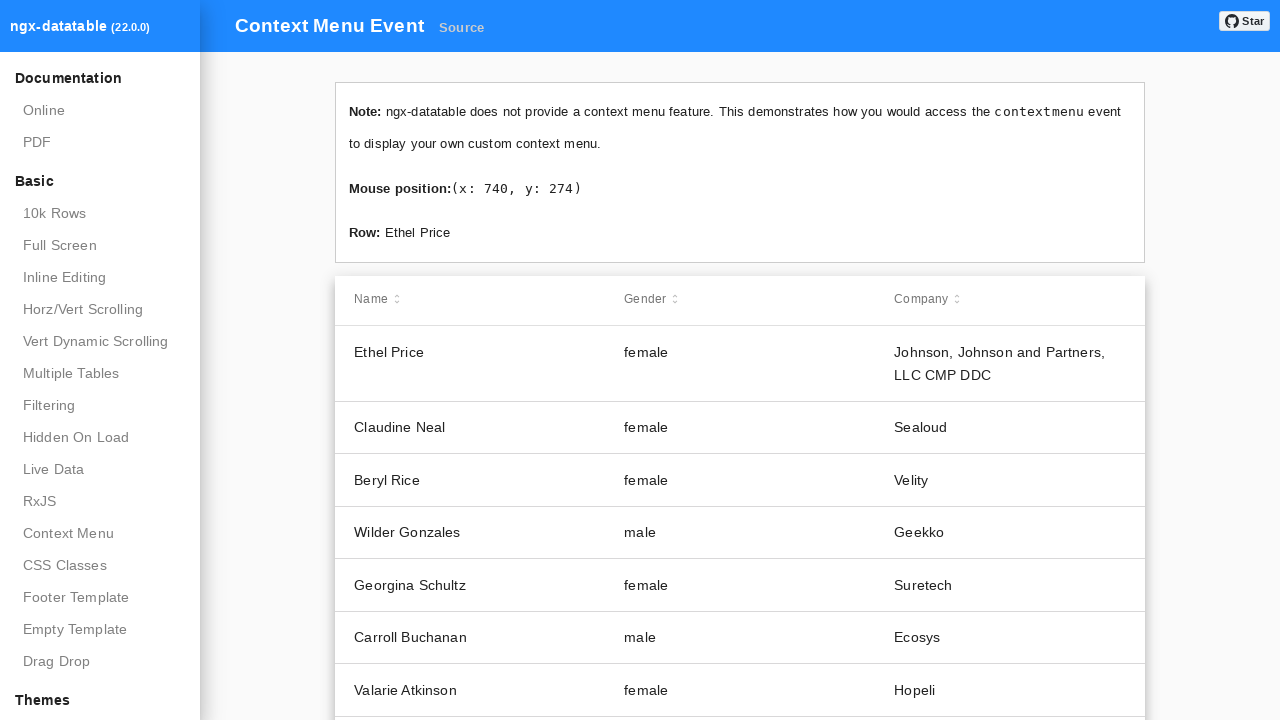

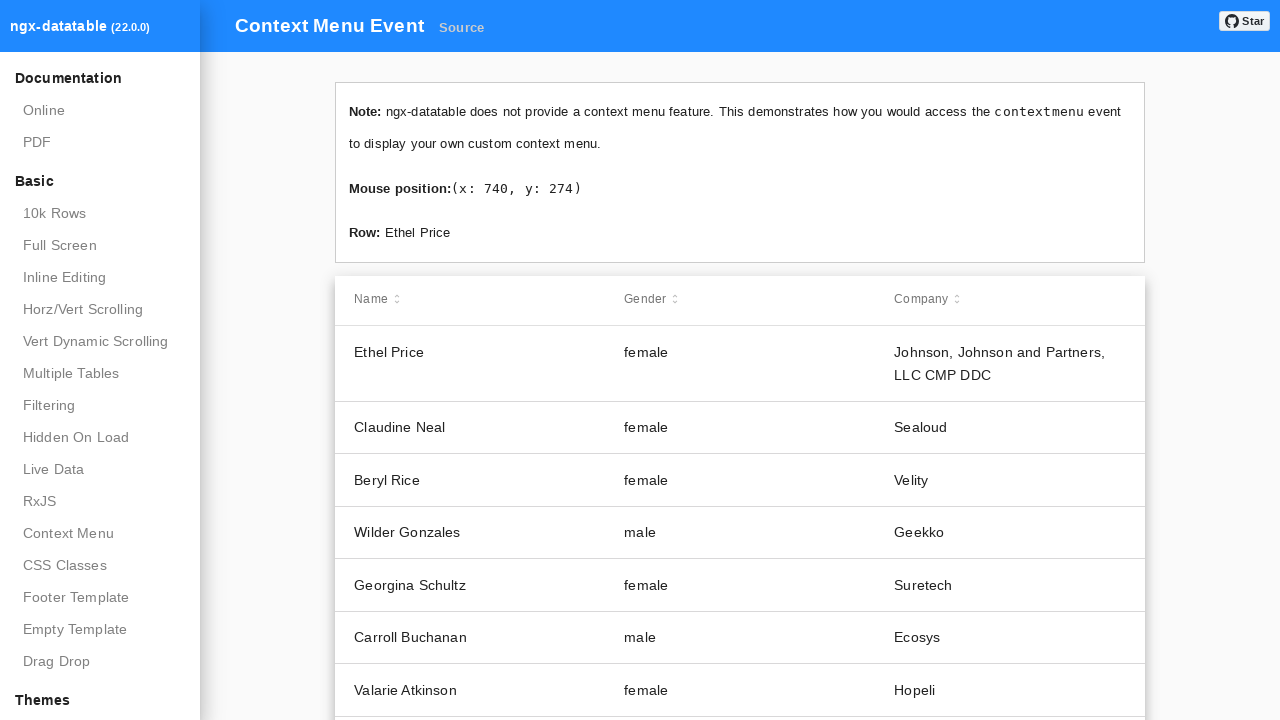